Tests tooltip functionality by hovering over a button and verifying the tooltip message appears with the expected text "You hovered over the Button"

Starting URL: https://demoqa.com/tool-tips

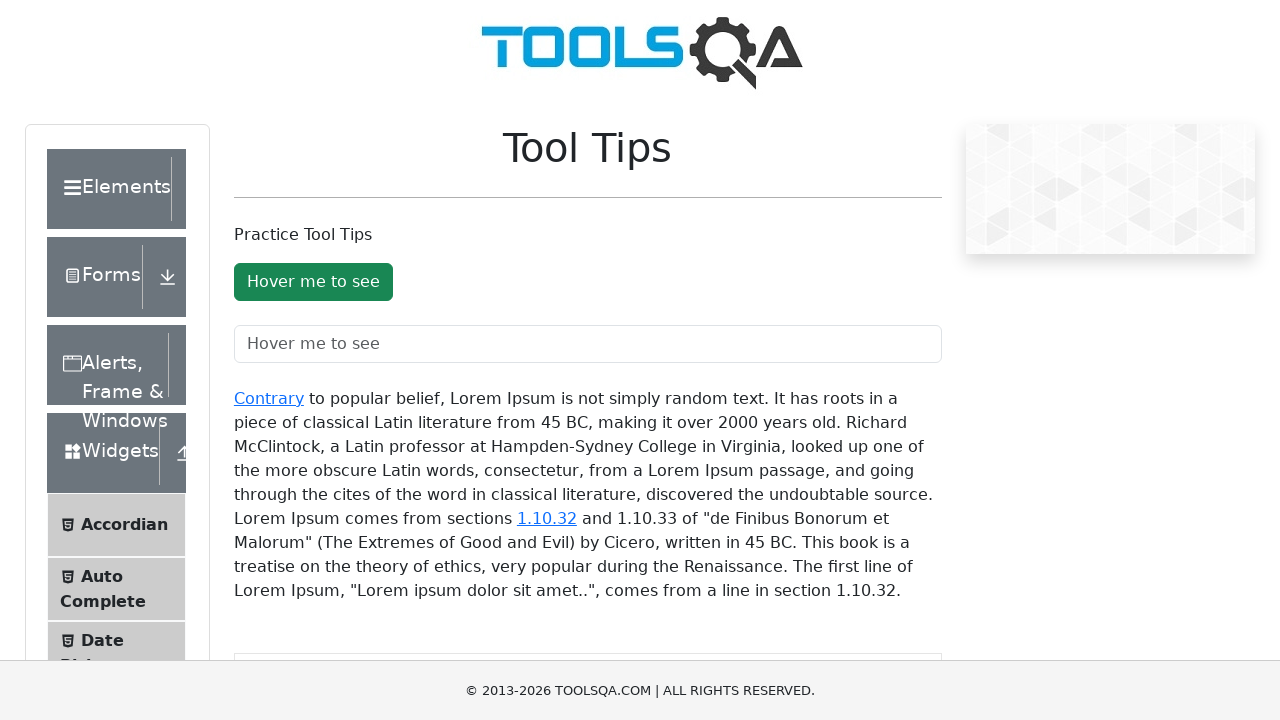

Hovered over the button to trigger tooltip at (313, 282) on #toolTipButton
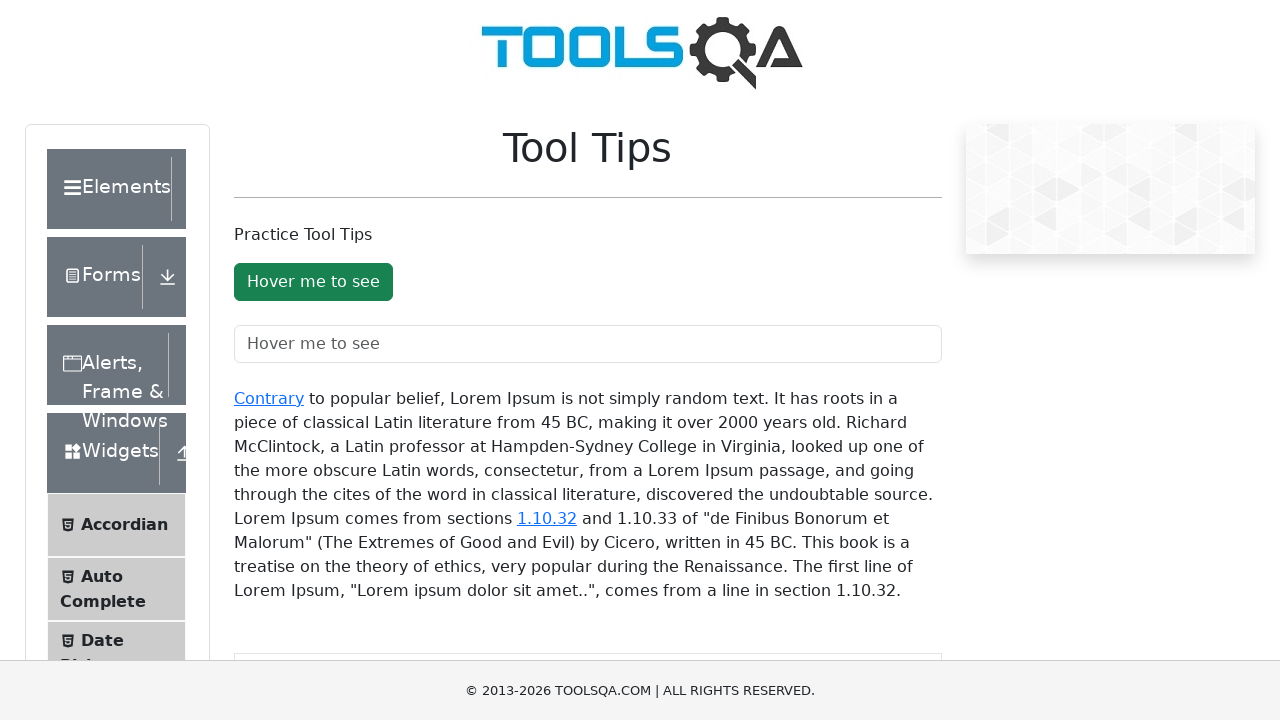

Tooltip element appeared on page
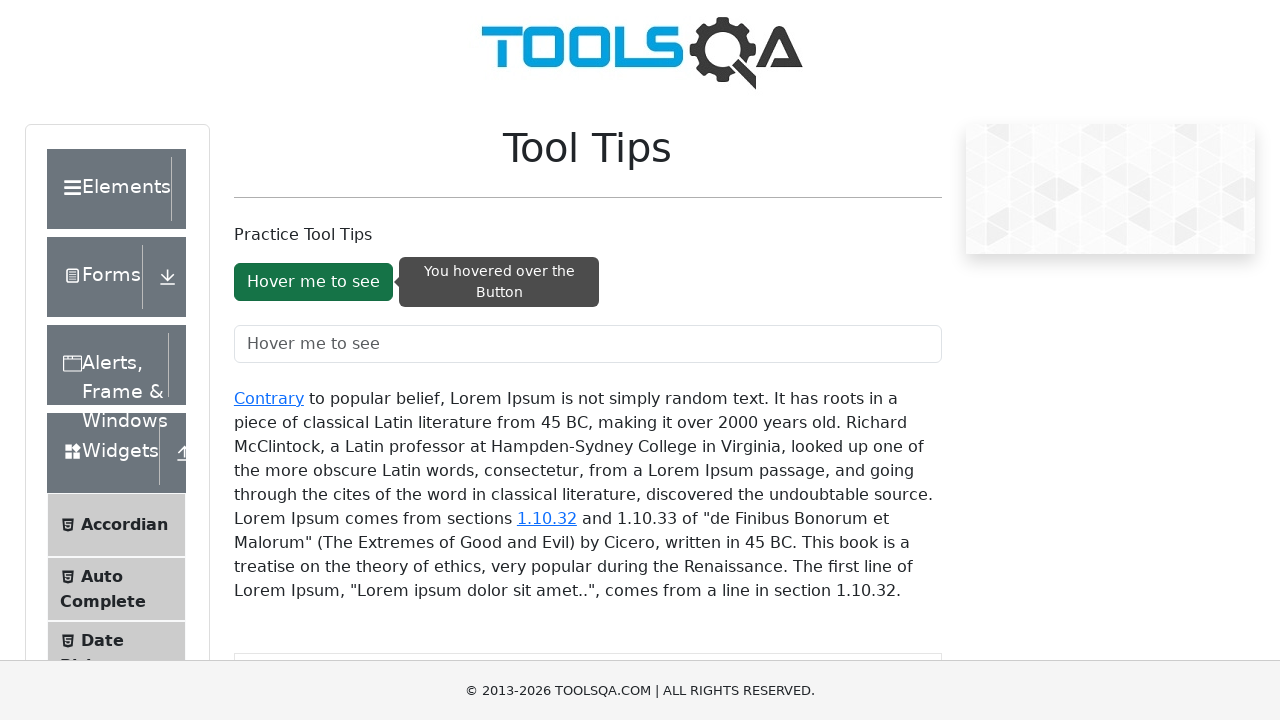

Retrieved tooltip text content
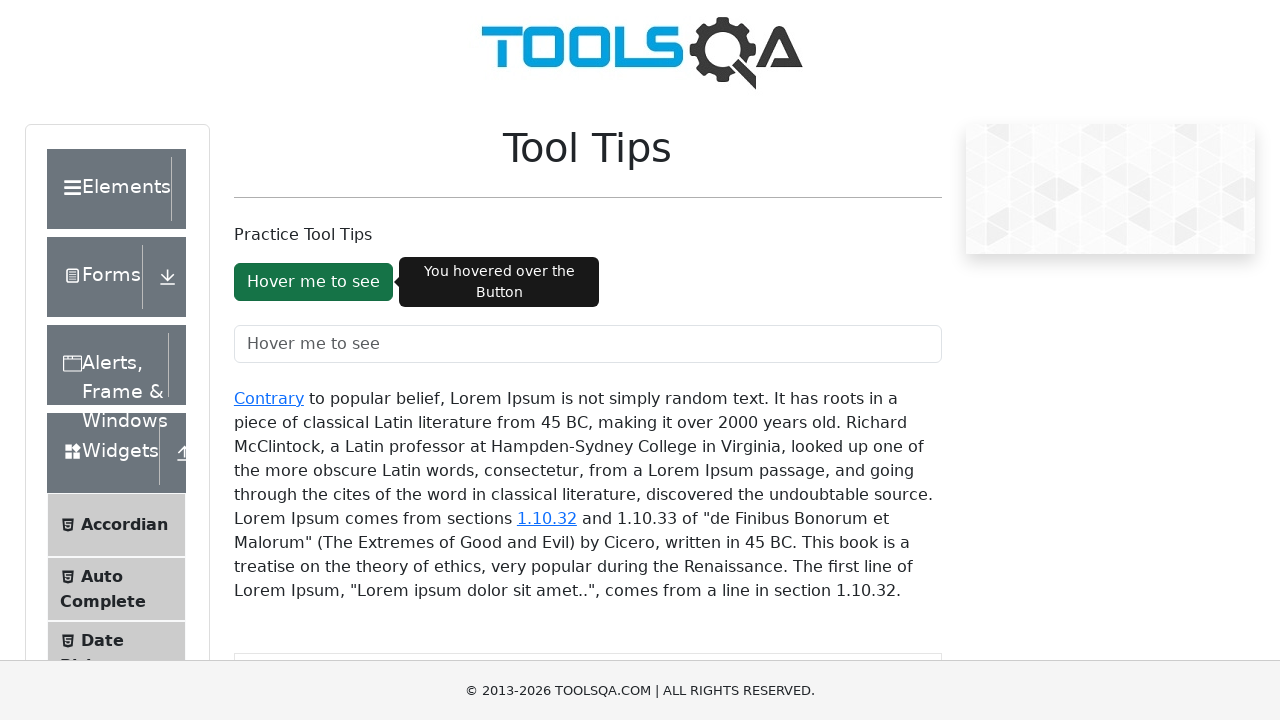

Verified tooltip text matches expected message 'You hovered over the Button'
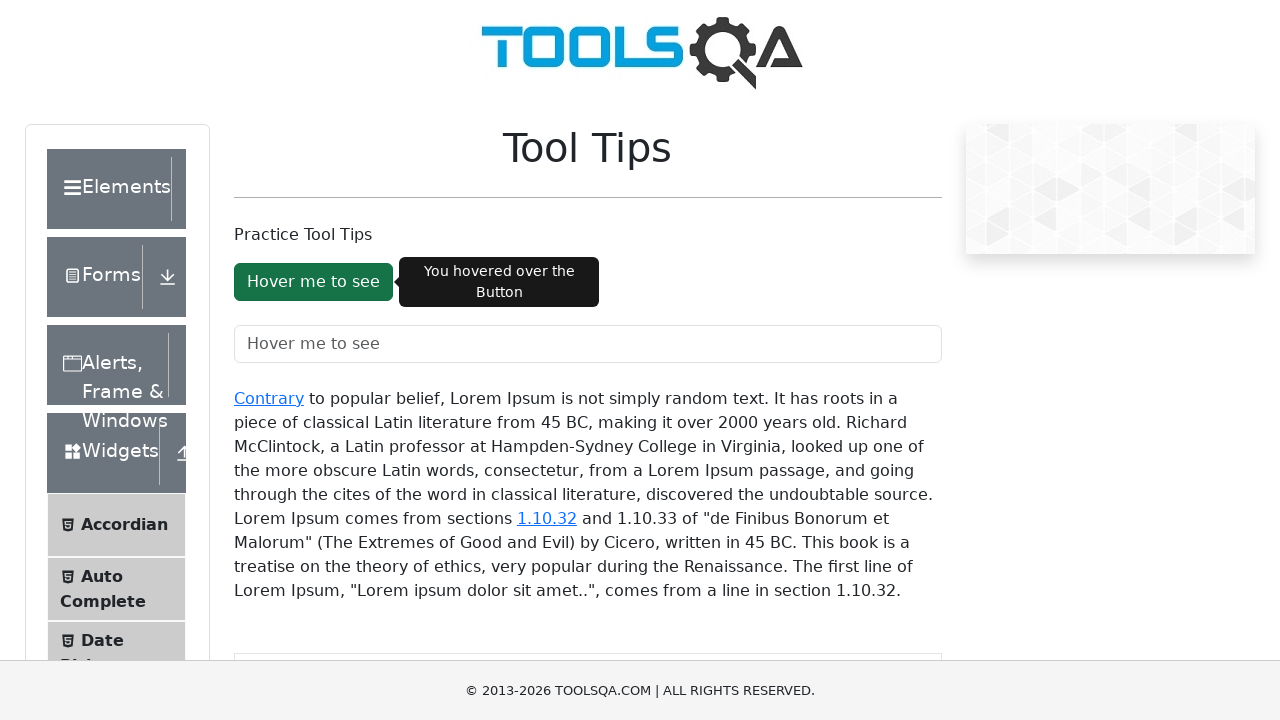

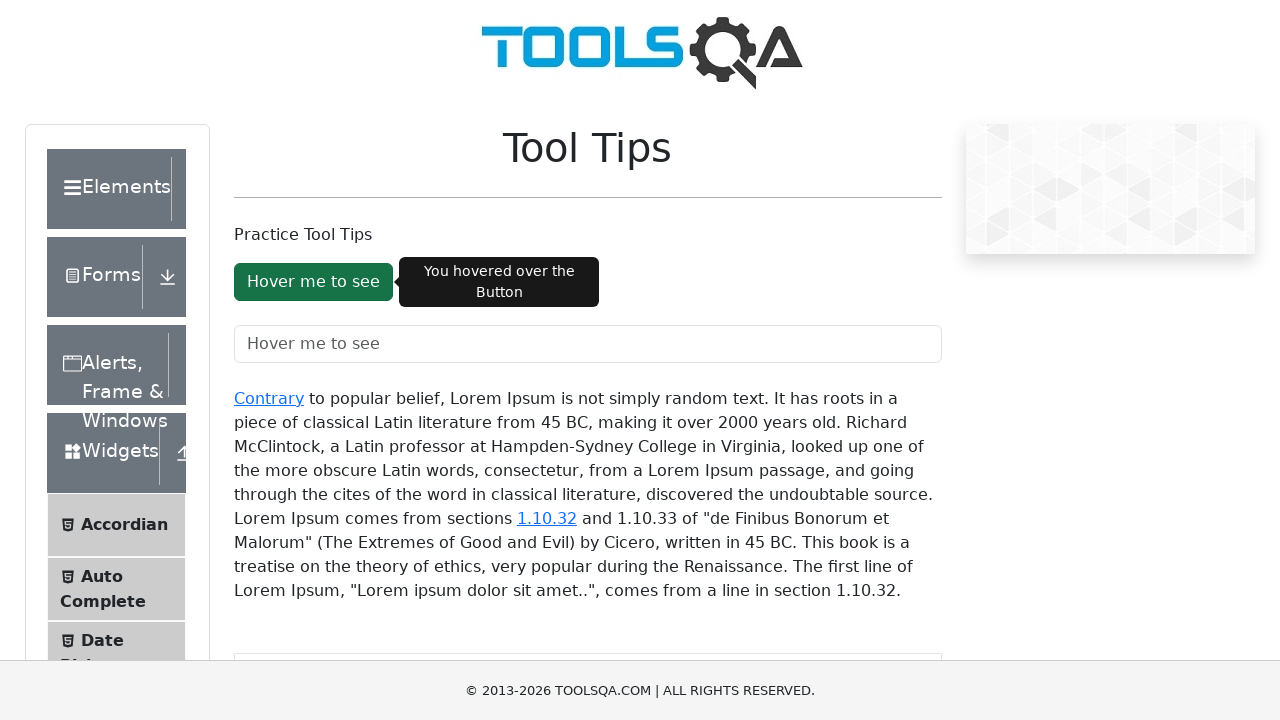